Tests alert handling functionality by entering a name, triggering alert and confirmation dialogs, and handling them with accept and dismiss actions

Starting URL: https://rahulshettyacademy.com/AutomationPractice/

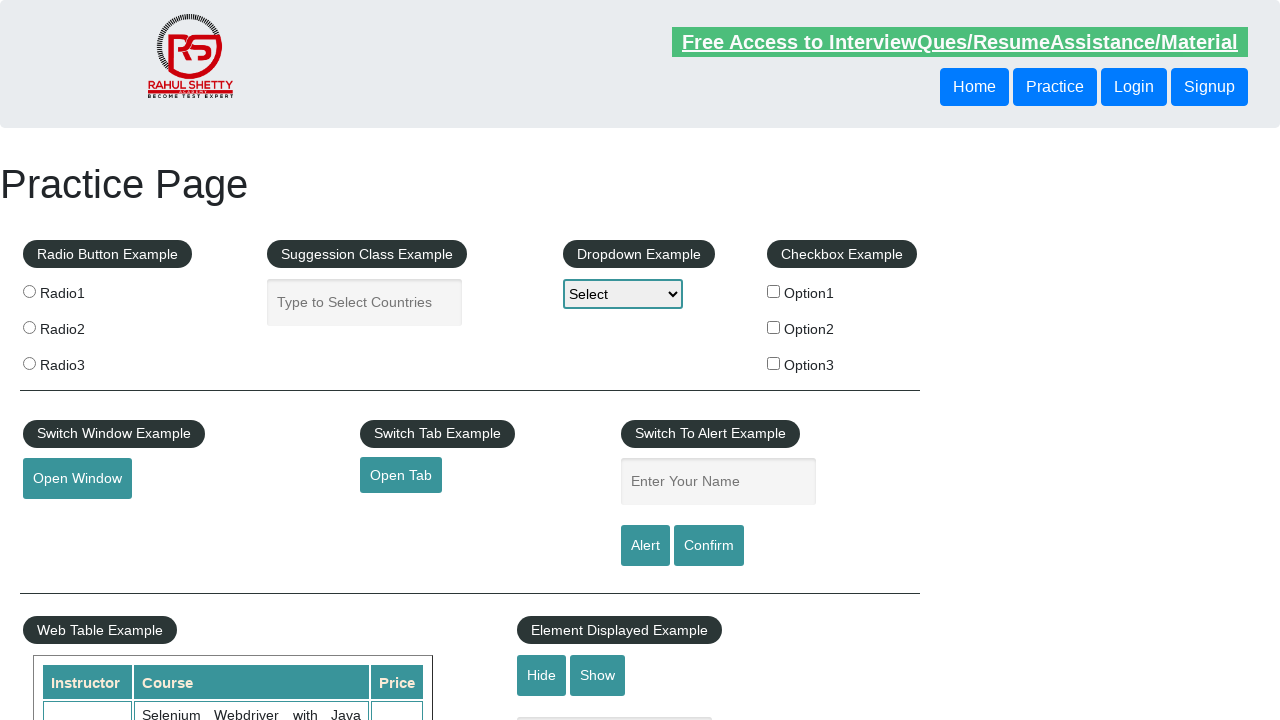

Filled name field with 'Srinivas' on #name
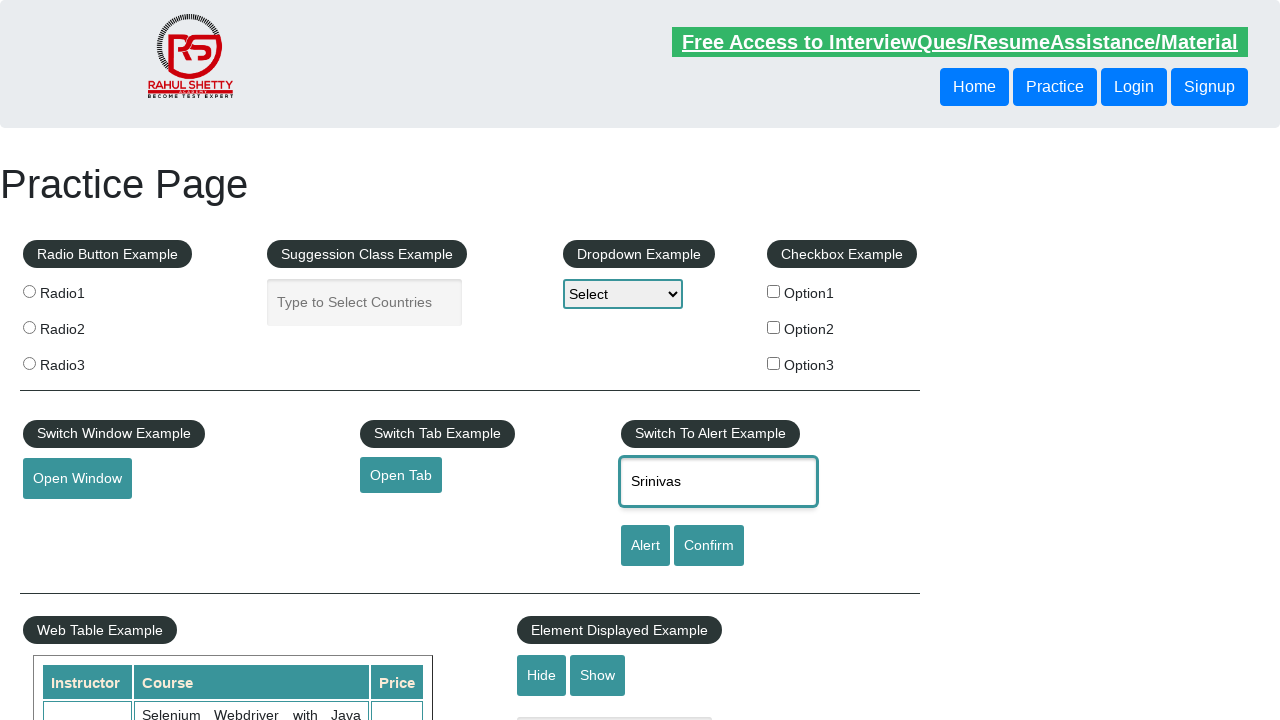

Set up dialog handler to accept alerts
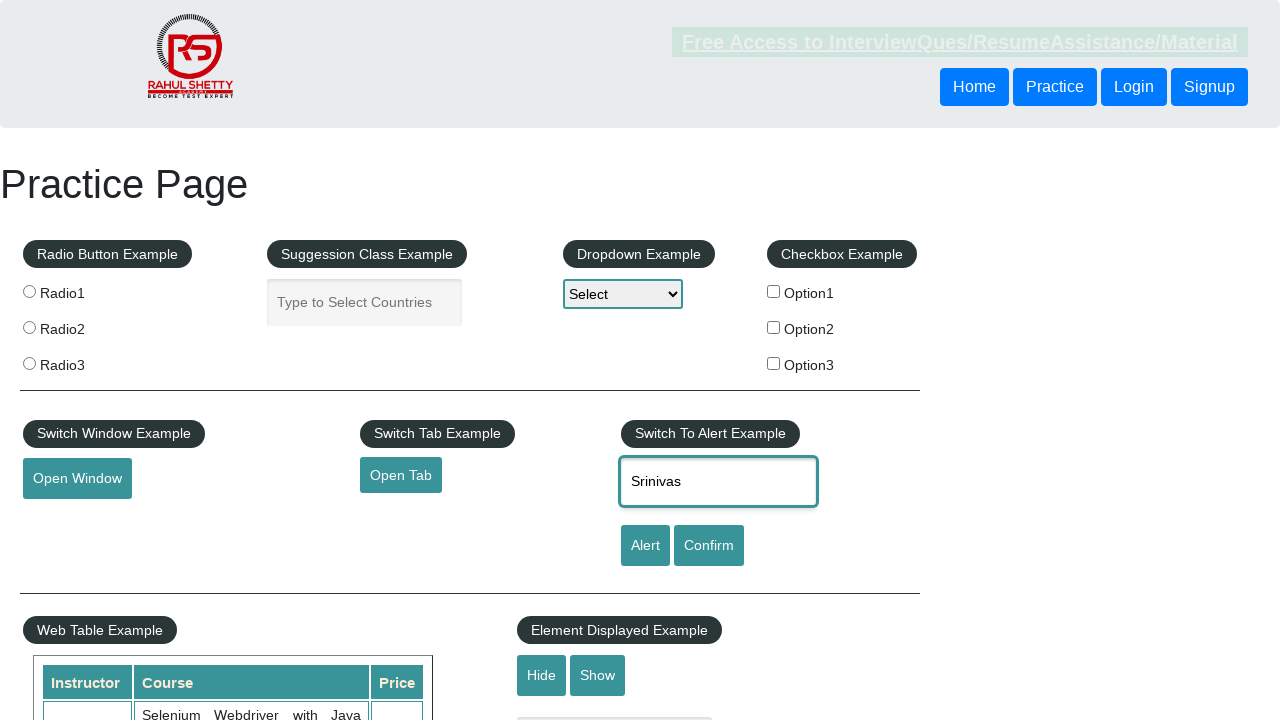

Clicked alert button and accepted alert dialog at (645, 546) on xpath=//input[@id='alertbtn']
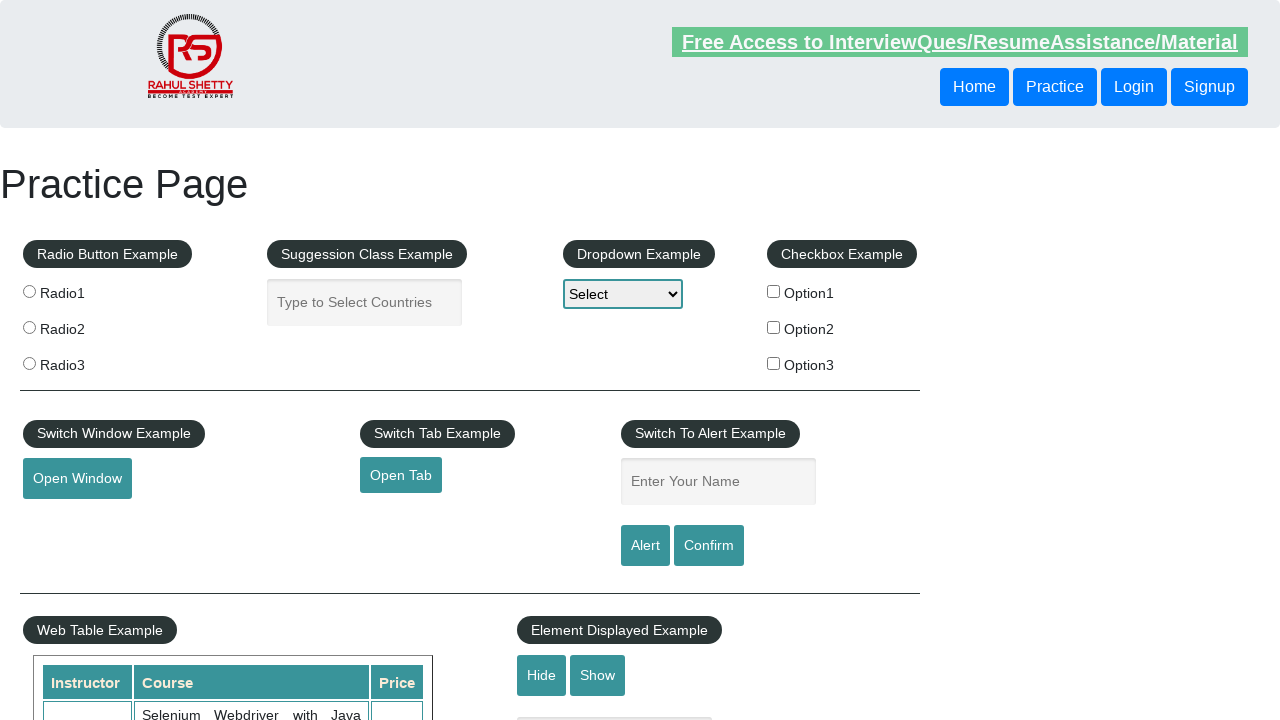

Set up dialog handler to dismiss confirmations
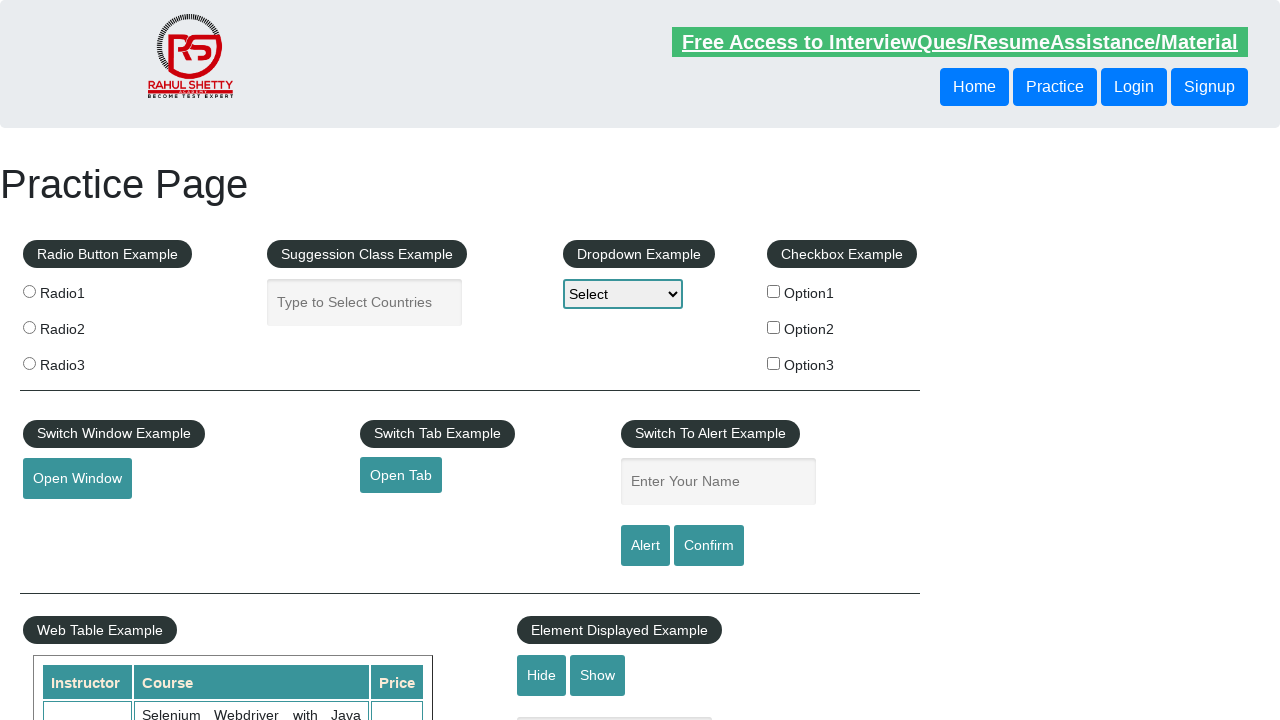

Clicked confirm button and dismissed confirmation dialog at (709, 546) on xpath=//input[@id='confirmbtn']
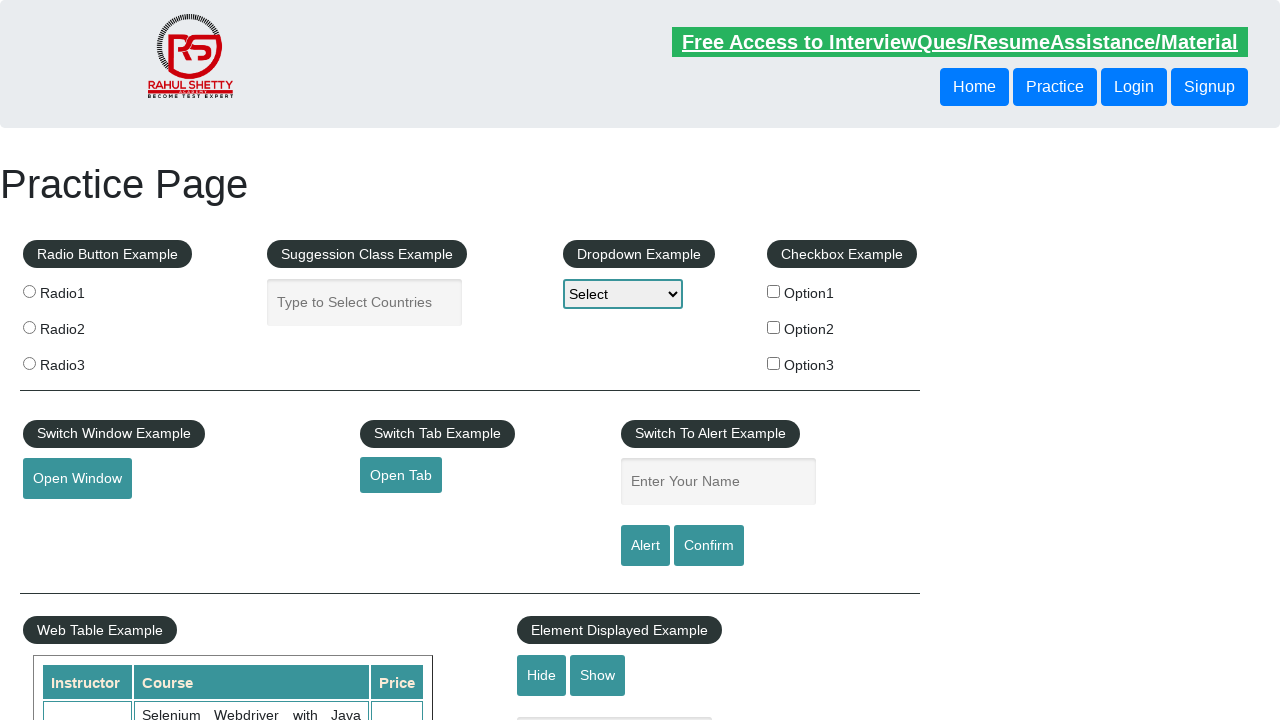

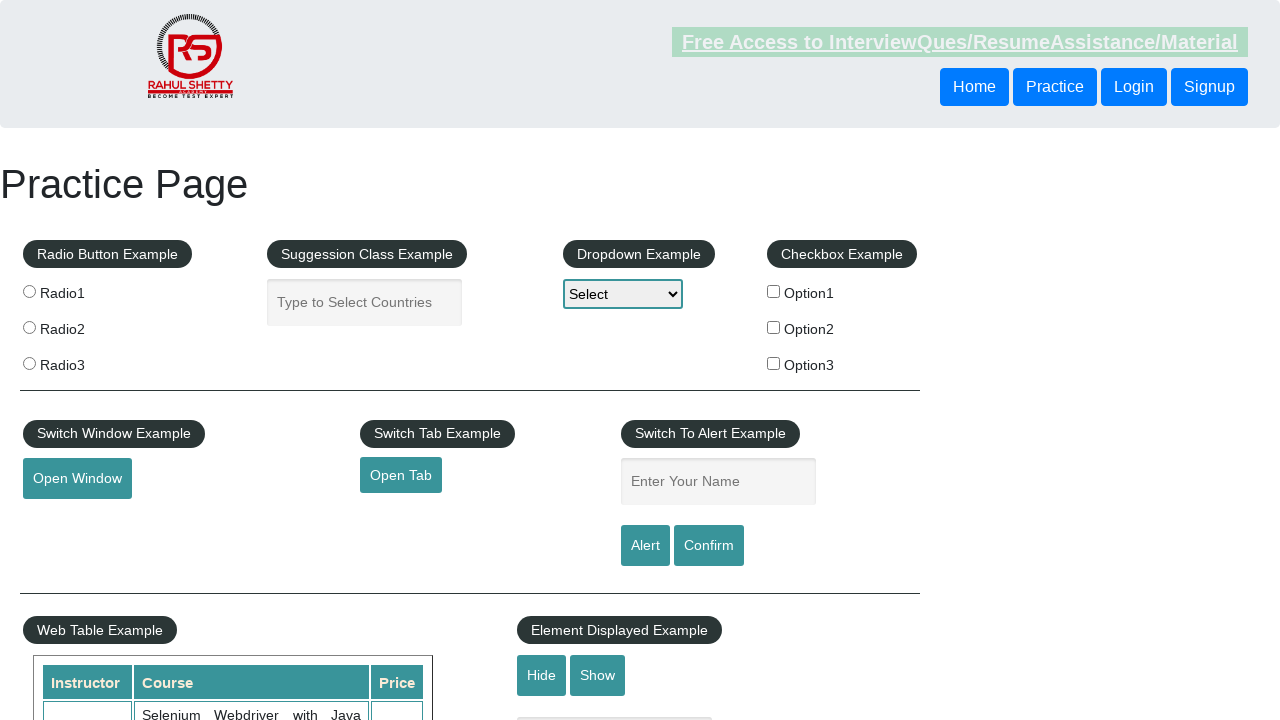